Tests alert handling by clicking a button to trigger an alert popup and accepting it

Starting URL: https://leafground.com/alert.xhtml

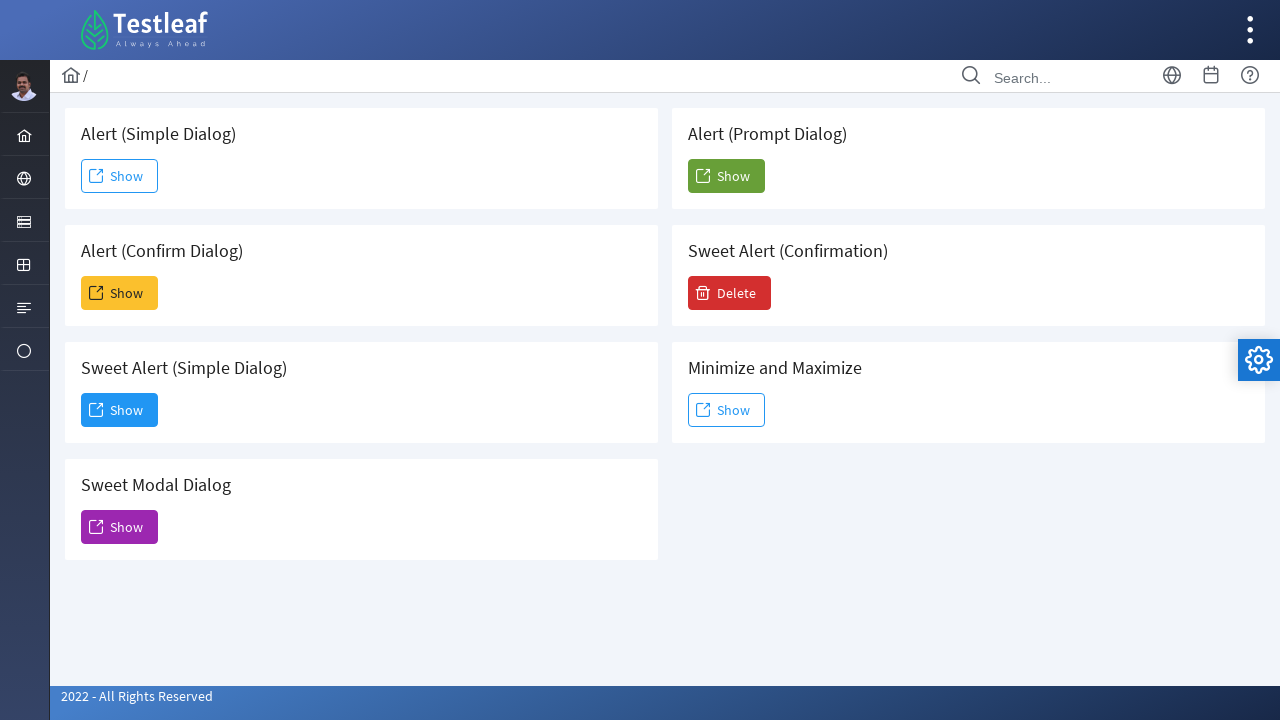

Clicked button to trigger alert popup at (120, 293) on xpath=//button[@id='j_idt88:j_idt93']
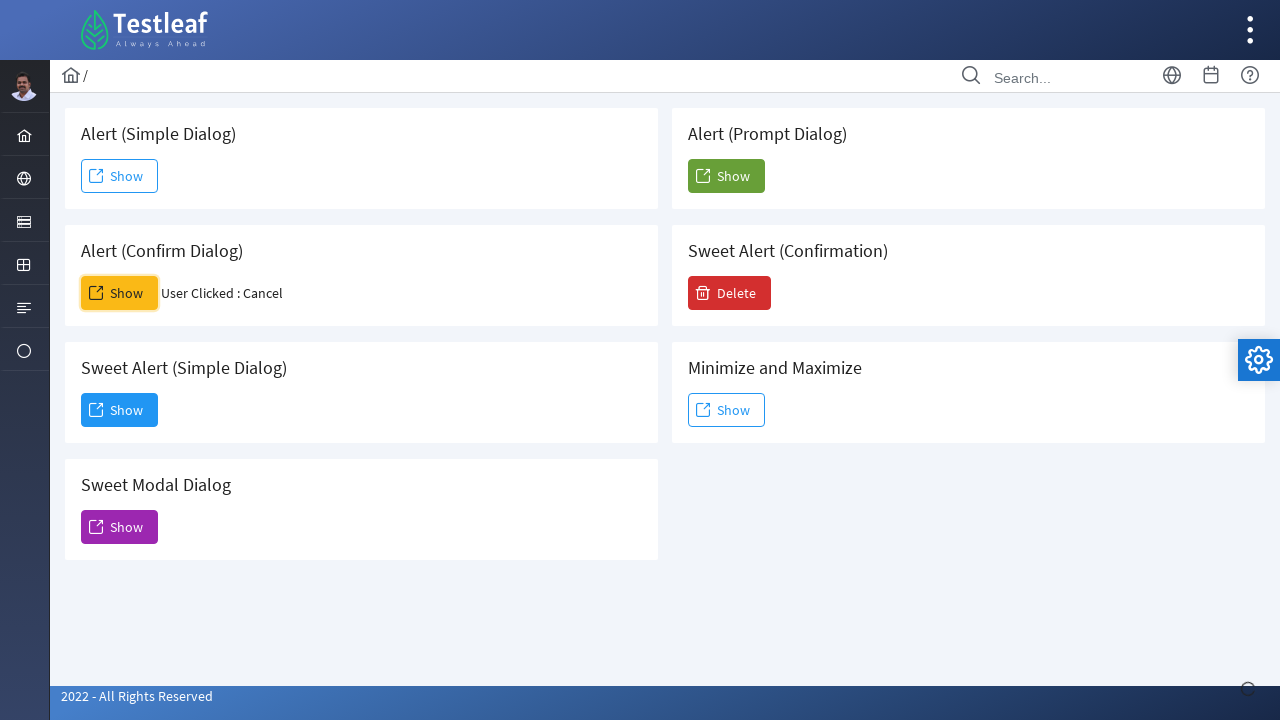

Set up dialog handler to accept alert
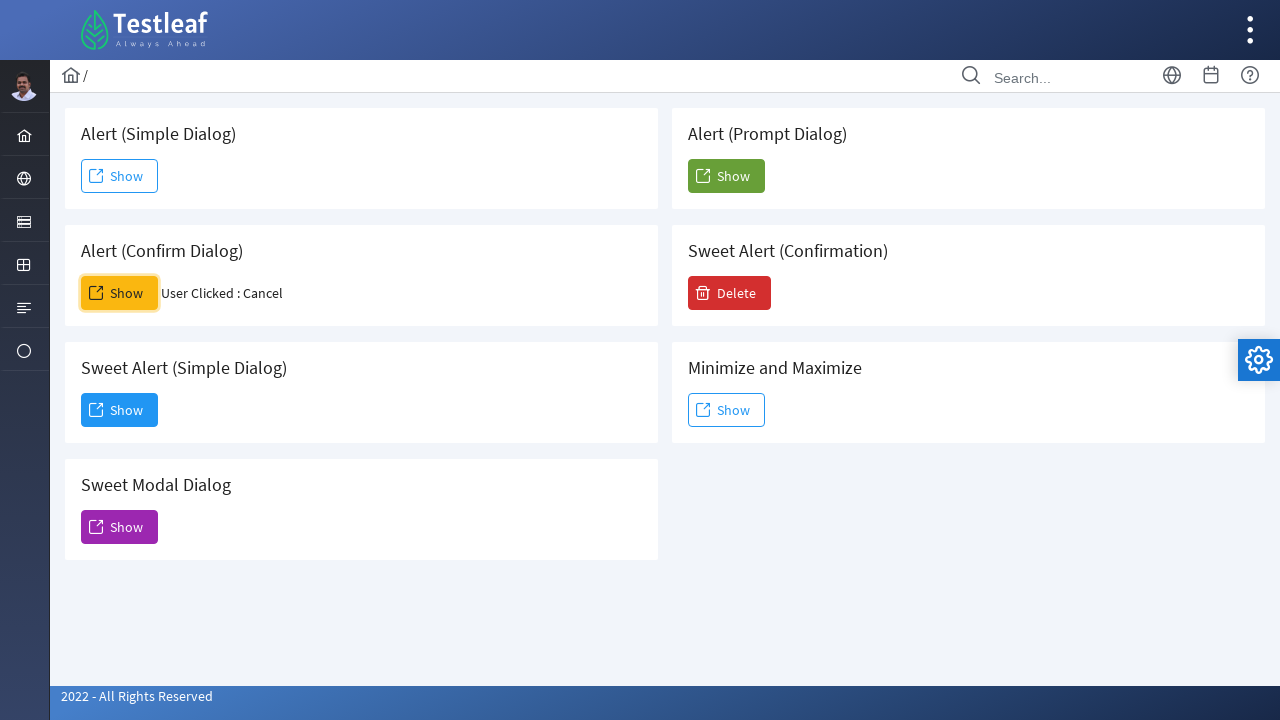

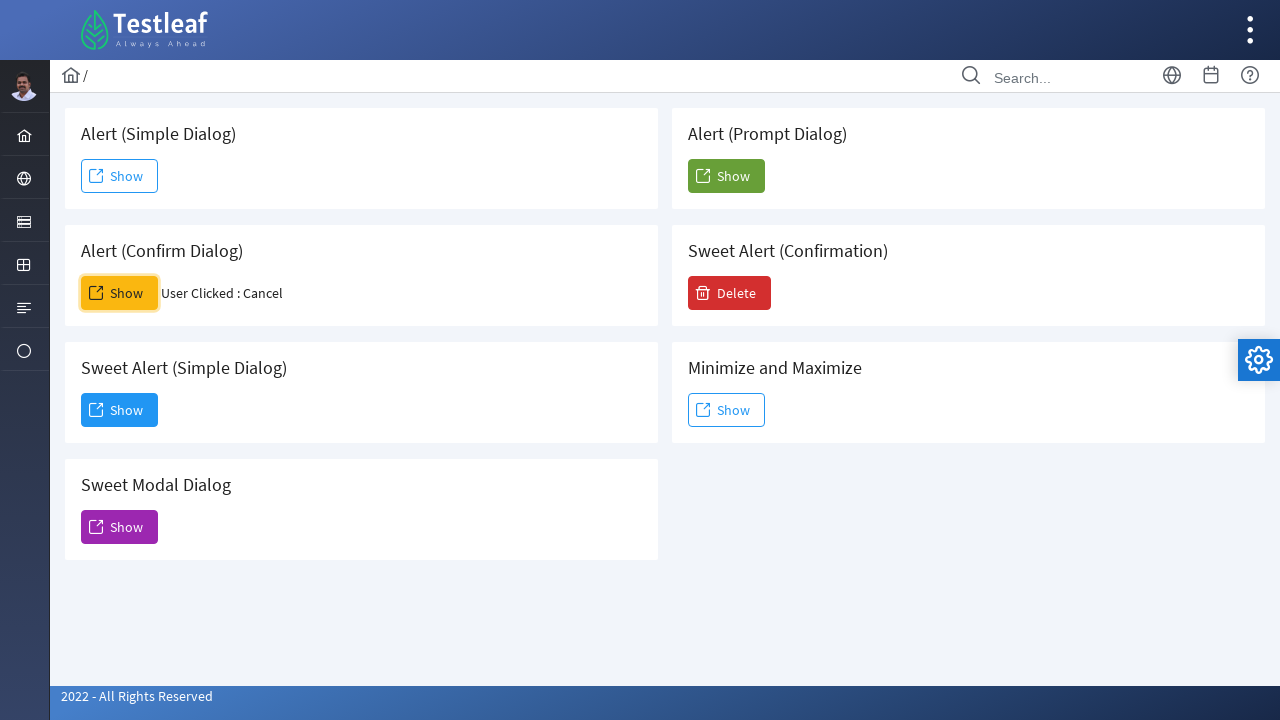